Tests a registration form by navigating to a registration page, filling in user details including username, email, selecting gender, hobbies, interests and country, then submitting the form.

Starting URL: https://material.playwrightvn.com/

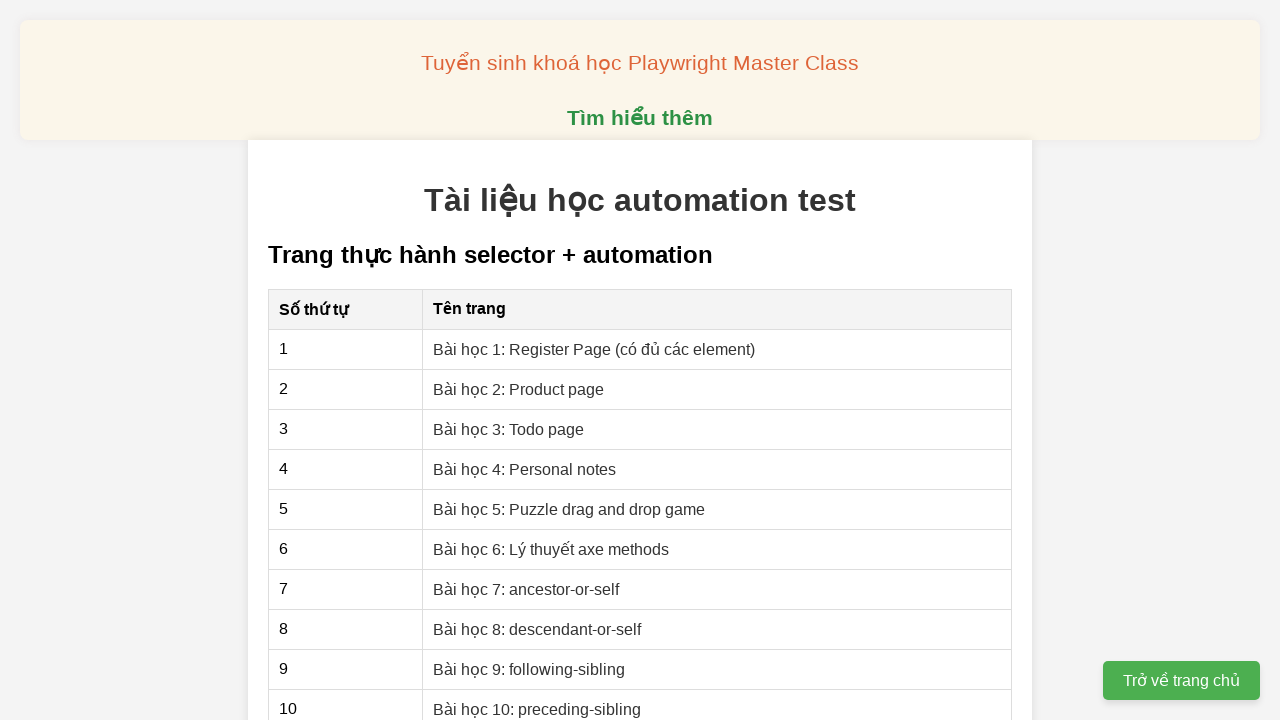

Clicked on registration page link at (717, 349) on td:has-text("Bài học 1: Register Page (có đủ các element)")
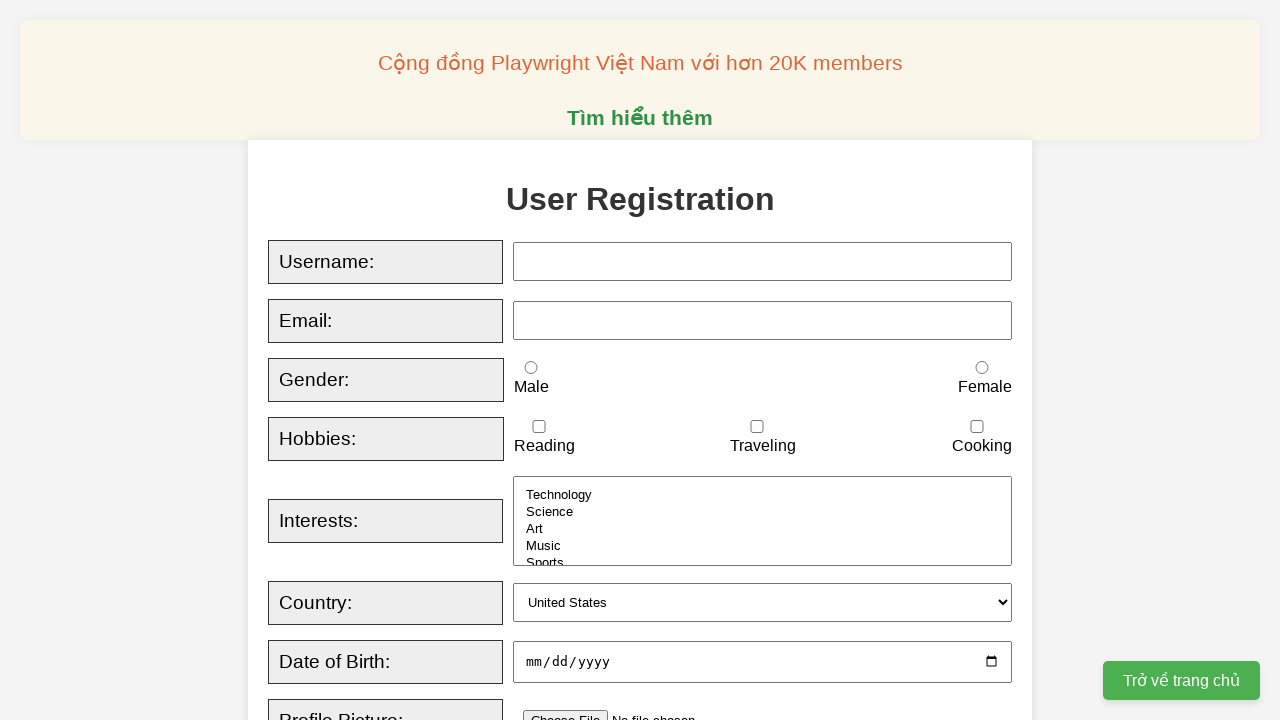

Filled username field with 'Michael Johnson' on xpath=//input[@id='username']
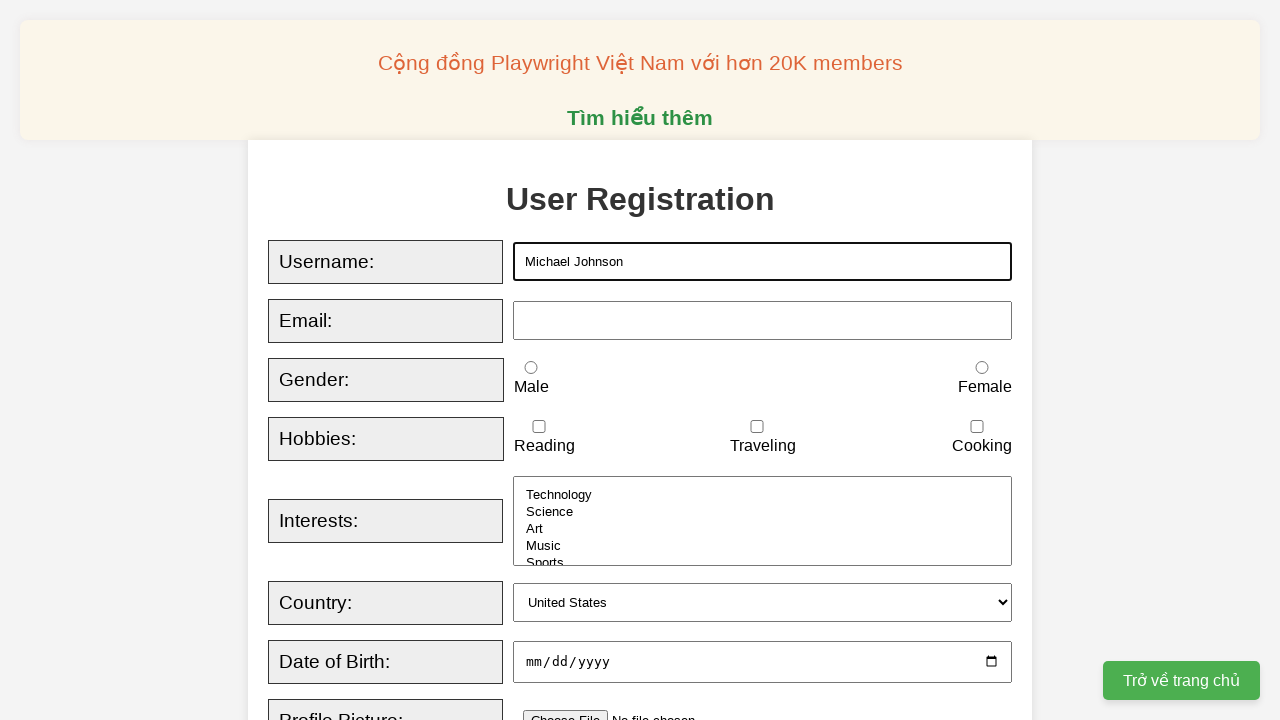

Filled email field with 'michael.johnson@example.com' on xpath=//input[@id='email']
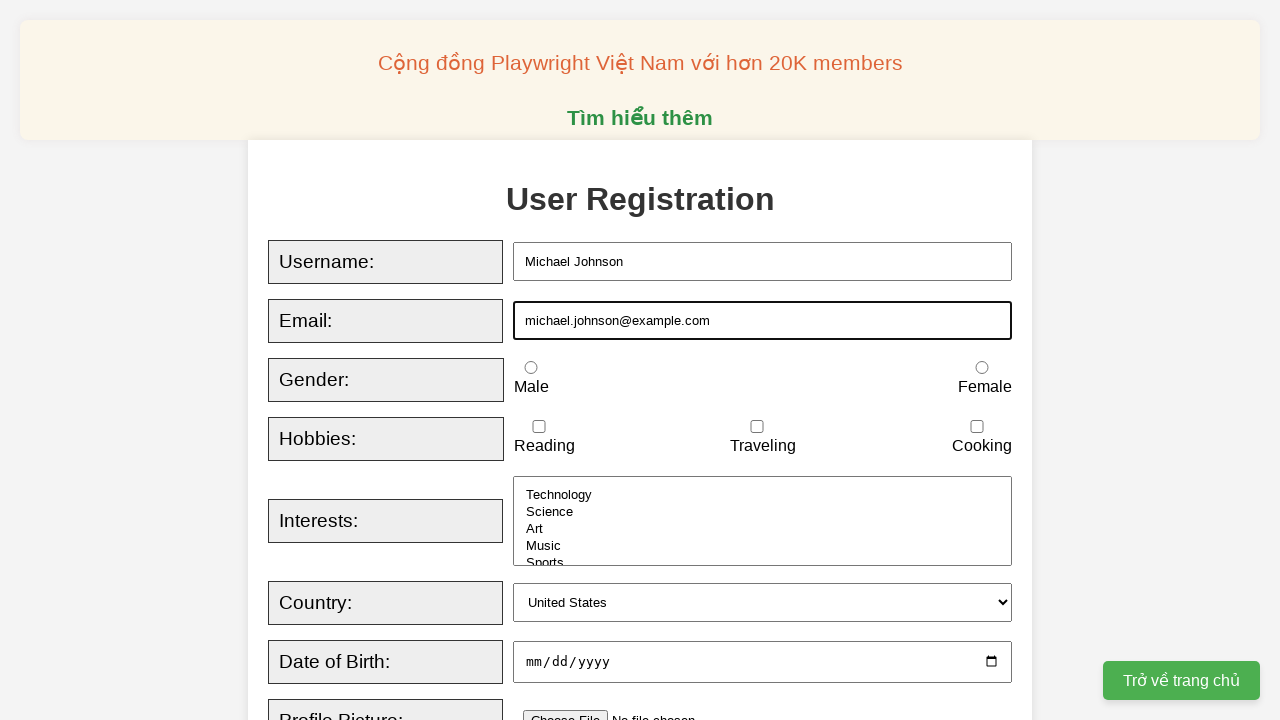

Selected male gender radio button at (531, 368) on xpath=//input[@id='male']
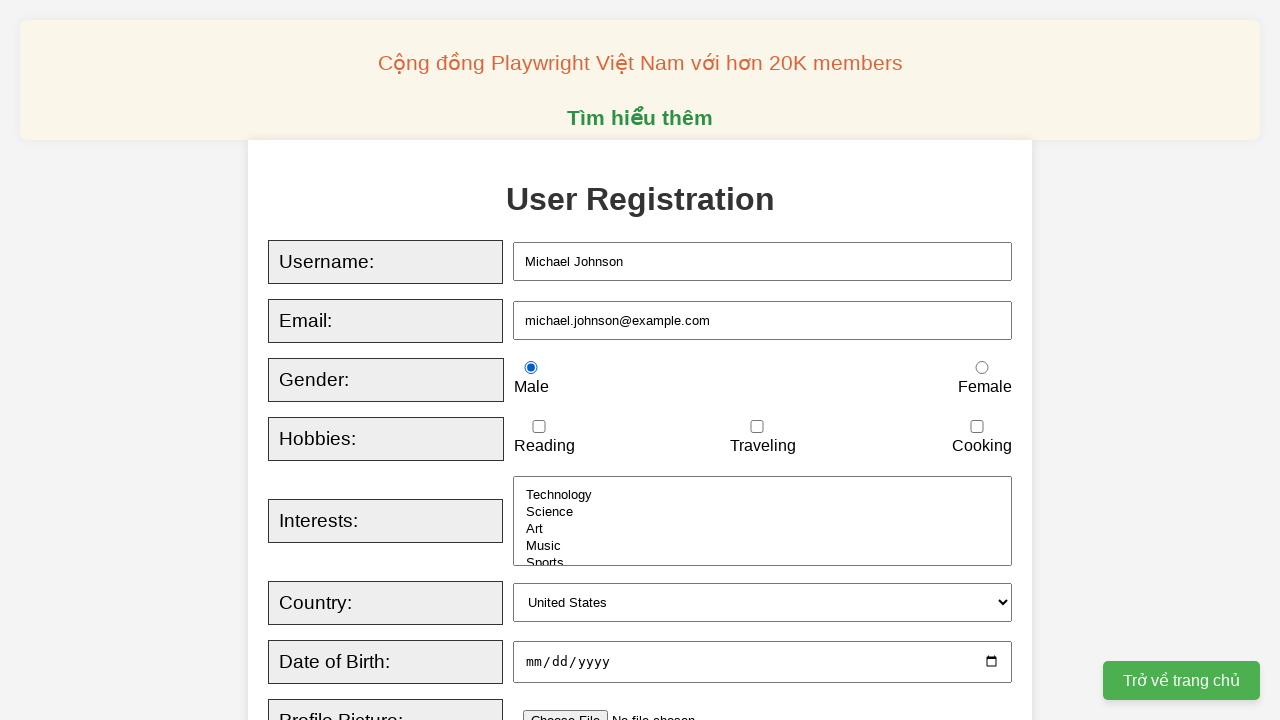

Checked reading hobby checkbox
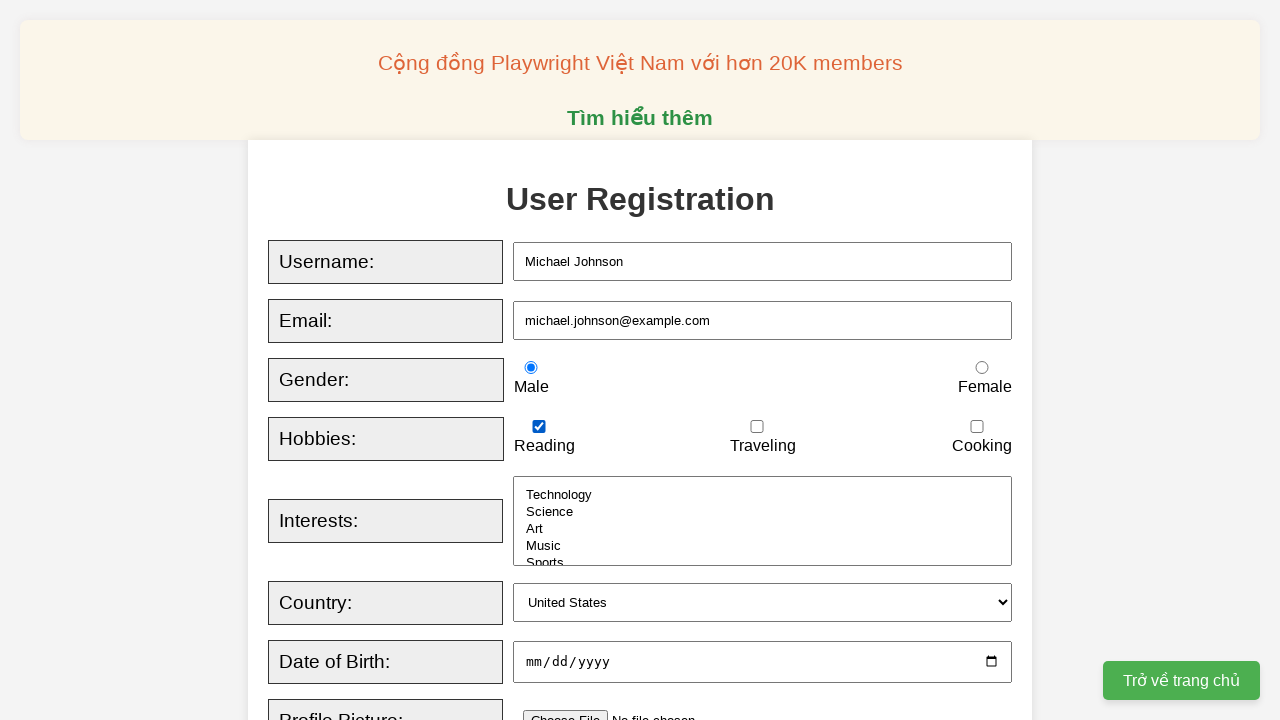

Selected 'technology' from interests dropdown on xpath=//select[@id='interests']
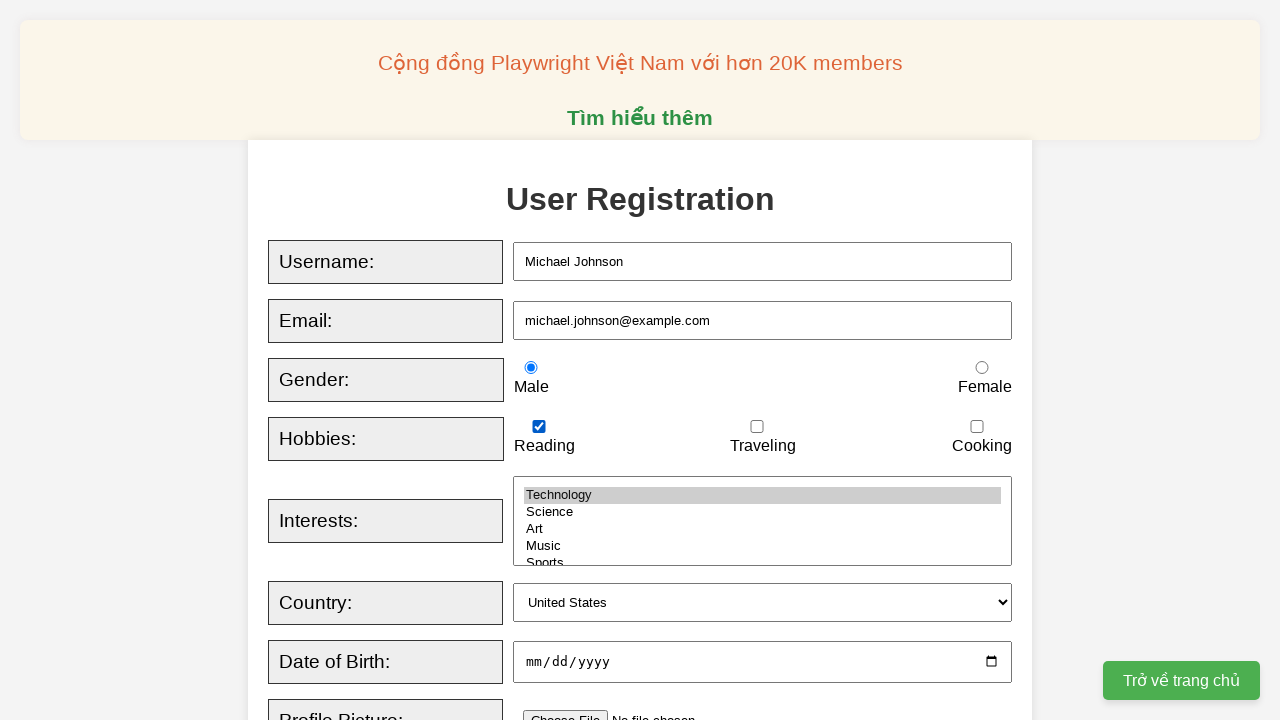

Selected 'usa' from country dropdown on xpath=//select[@id='country']
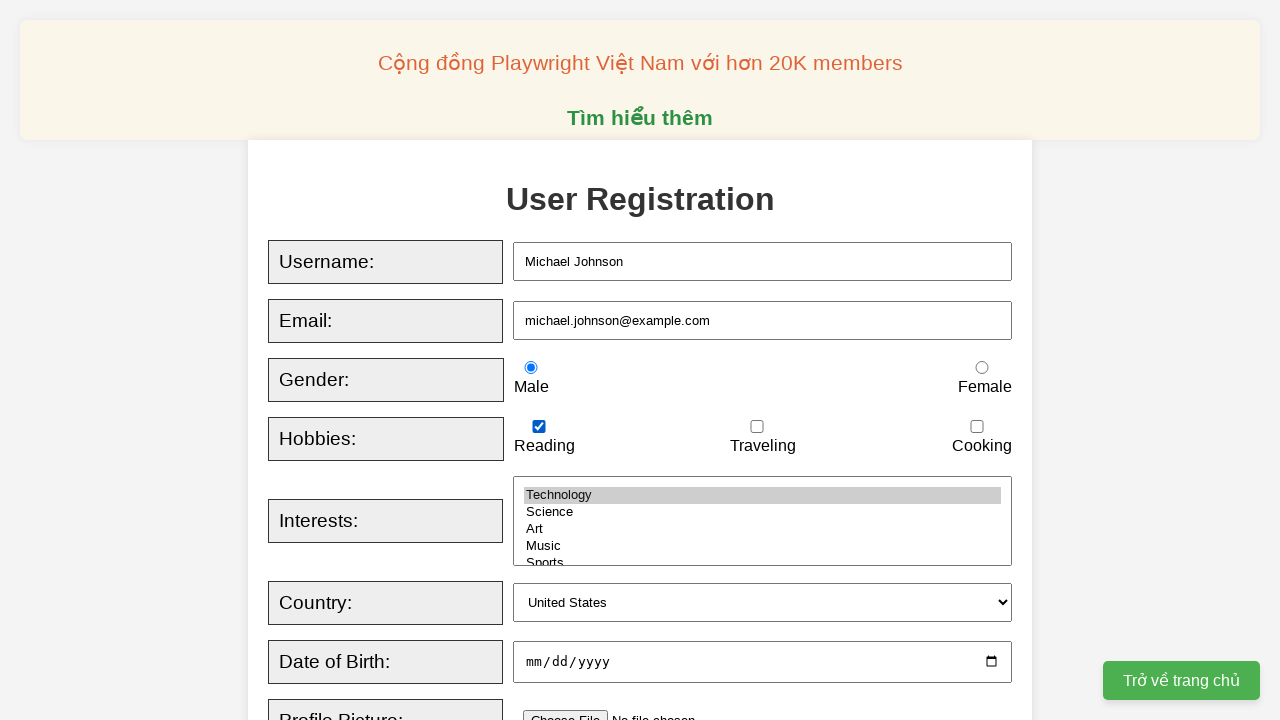

Clicked submit button to register at (528, 360) on xpath=//button[@type='submit']
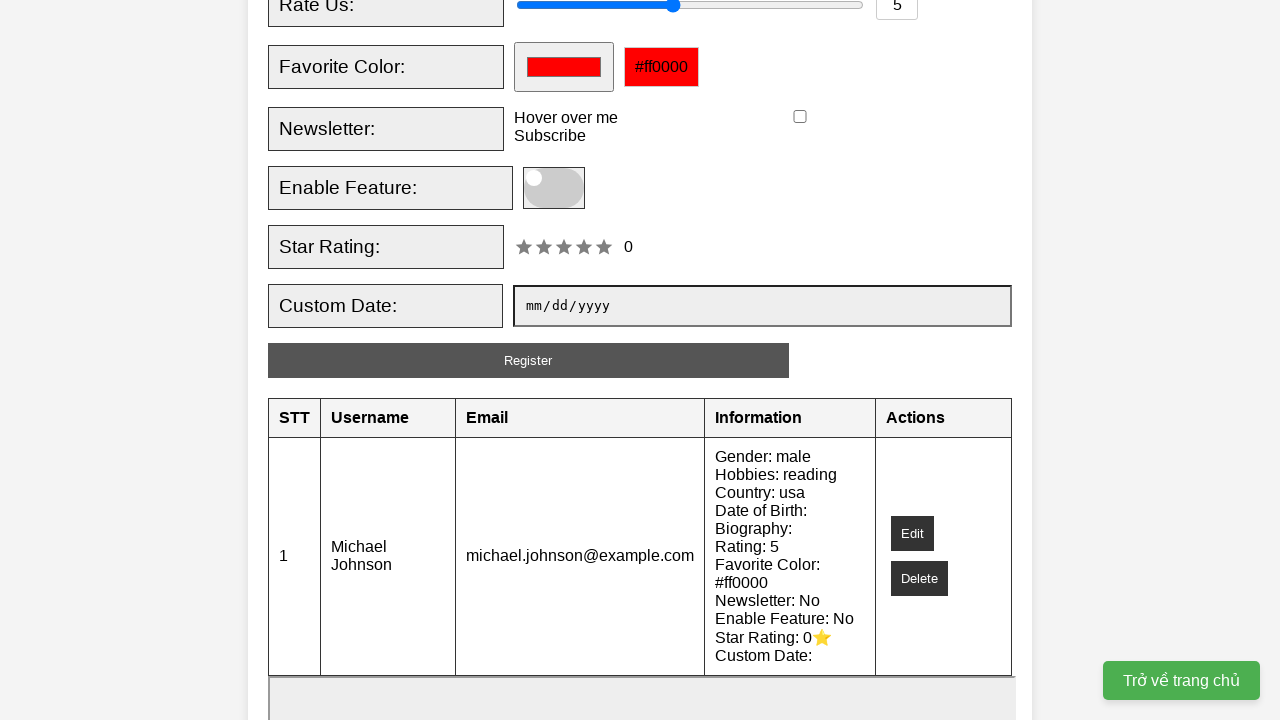

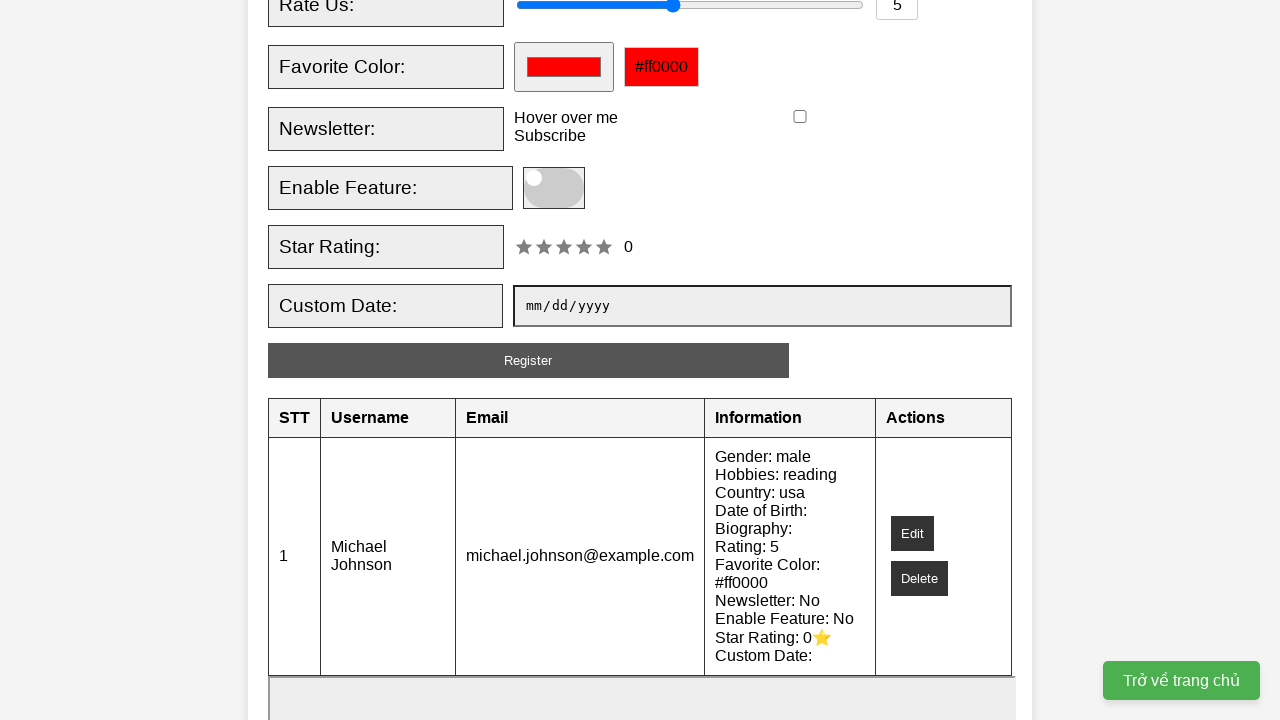